Tests the search filtering functionality by entering "Rice" in the search field and verifying that displayed results match the filter

Starting URL: https://rahulshettyacademy.com/seleniumPractise/#/offers

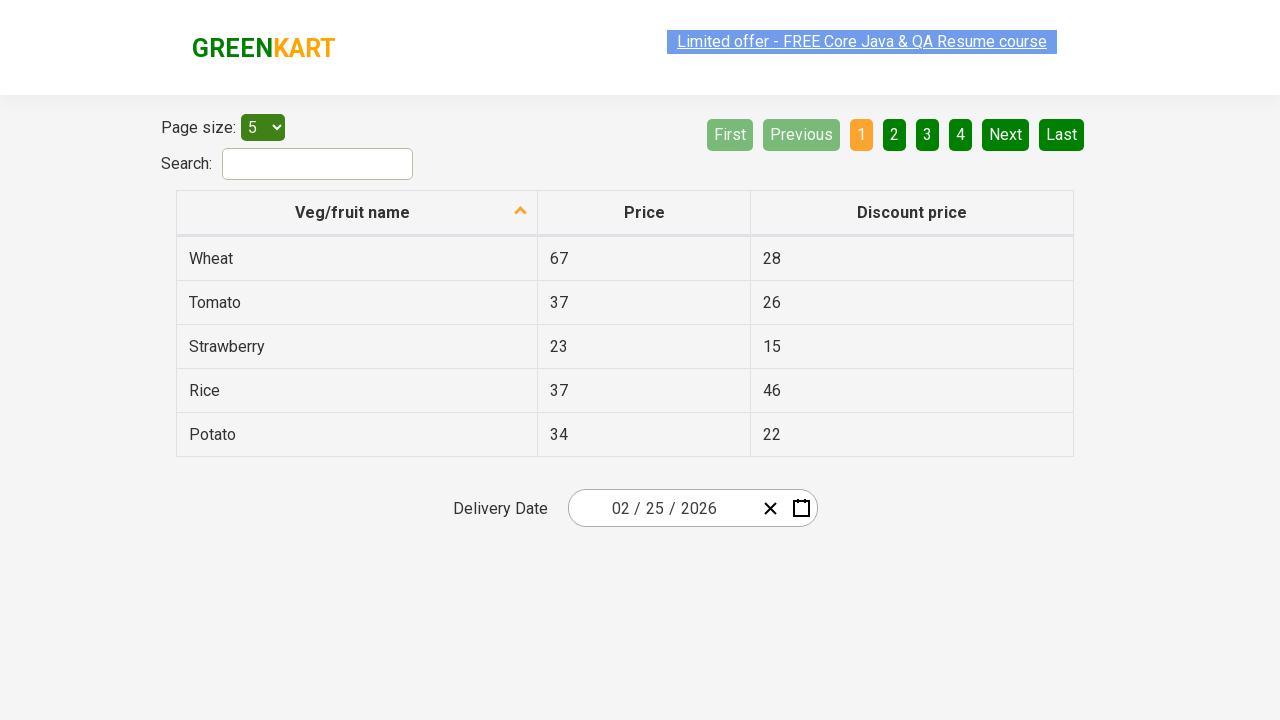

Entered 'Rice' in the search field on #search-field
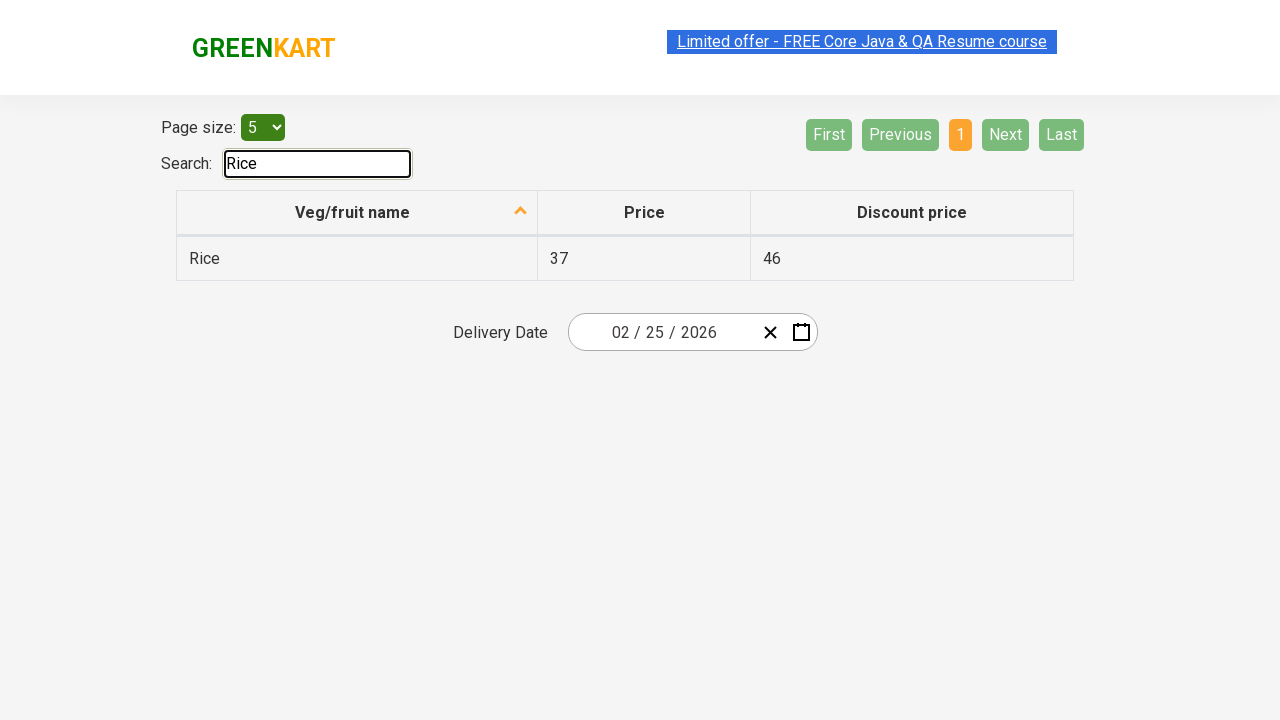

Waited for filter to apply
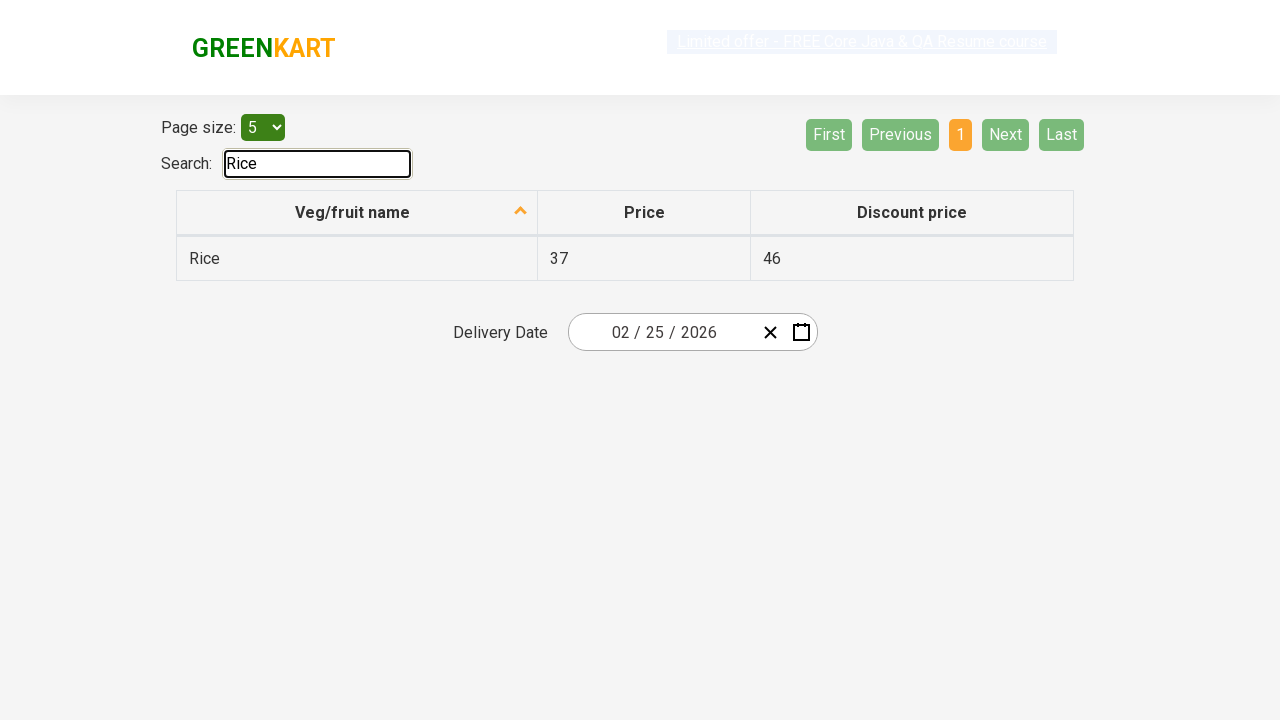

Retrieved all filtered items from the results table
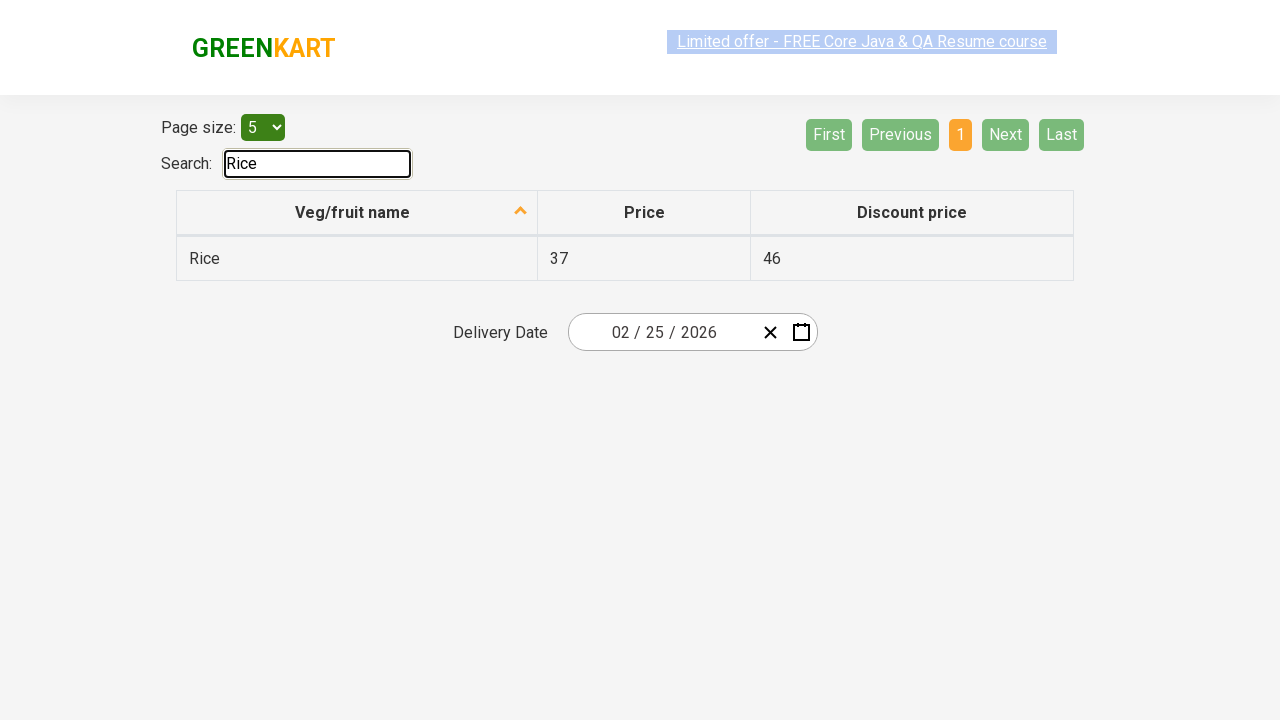

Verified filtered item 'Rice' contains 'Rice'
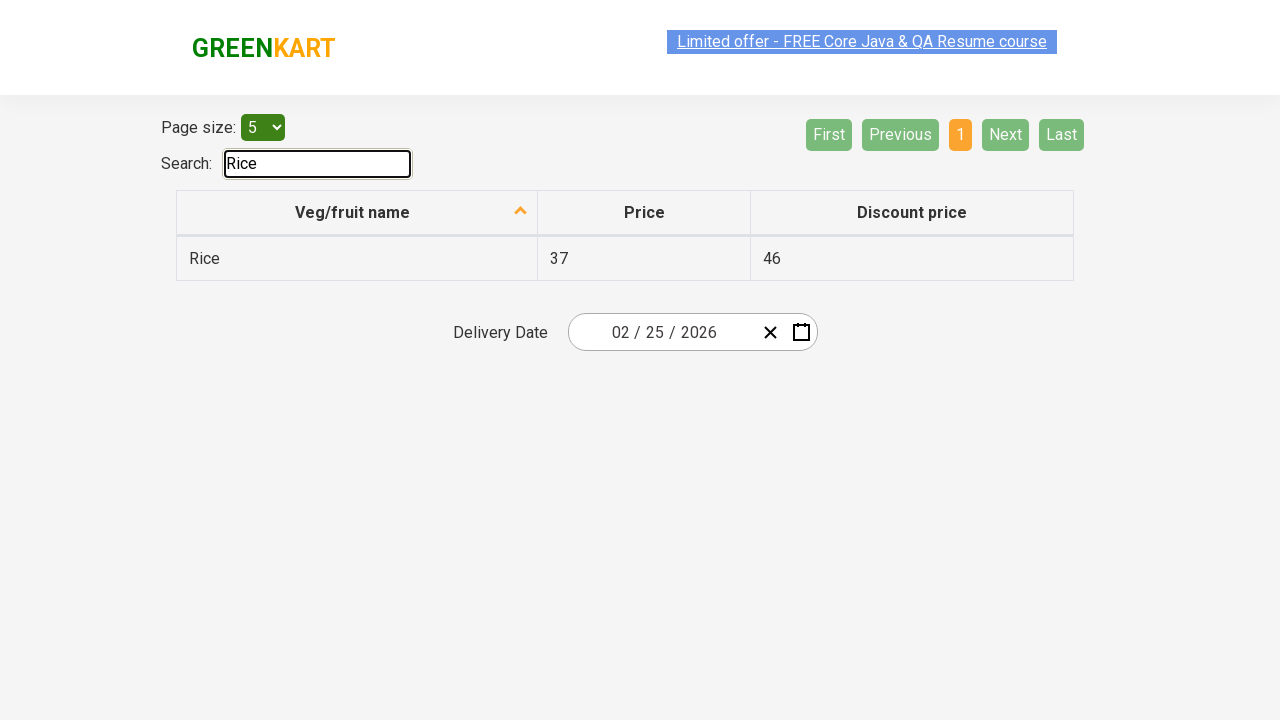

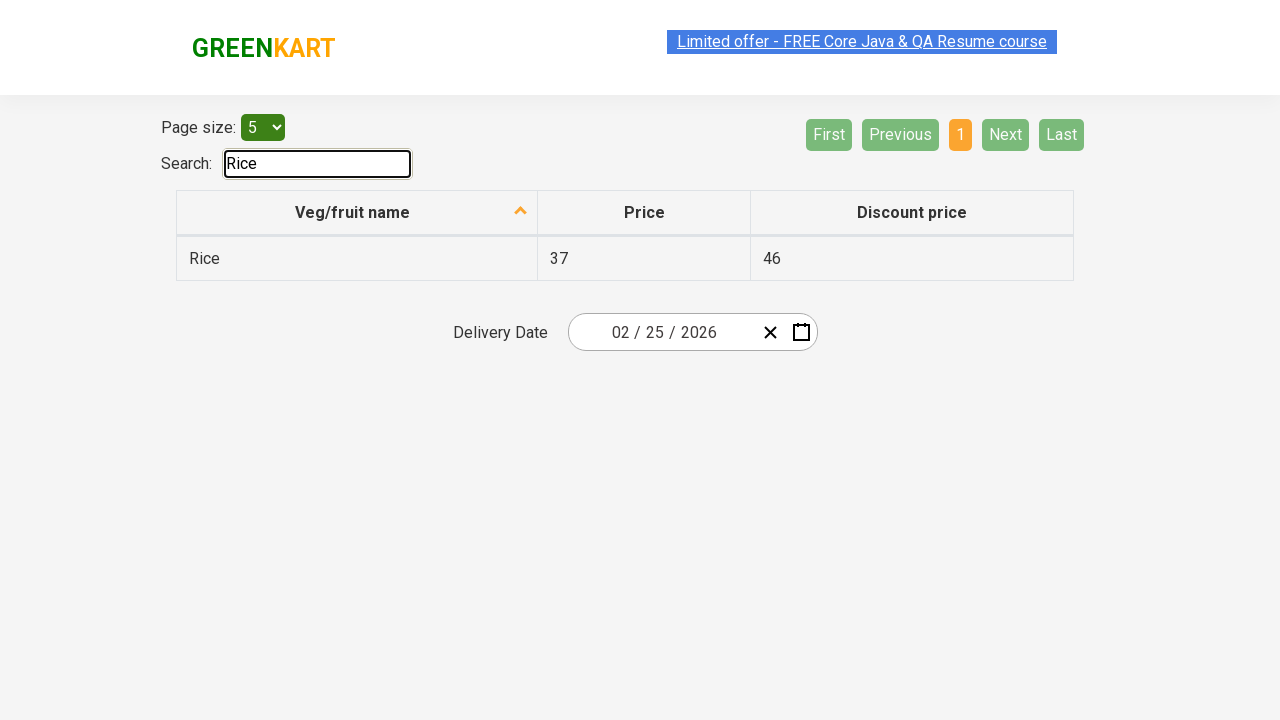